Tests filling in the phone number field on a registration form

Starting URL: https://demo.automationtesting.in/Register.html

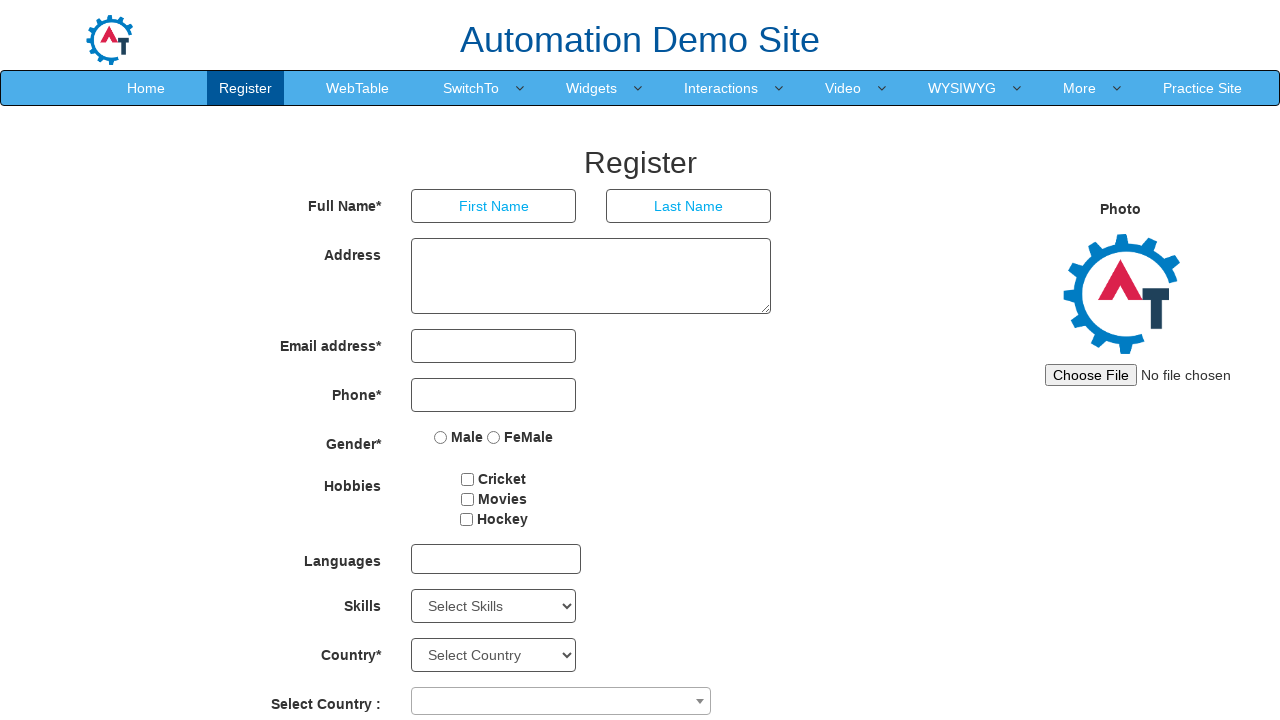

Navigated to registration form at https://demo.automationtesting.in/Register.html
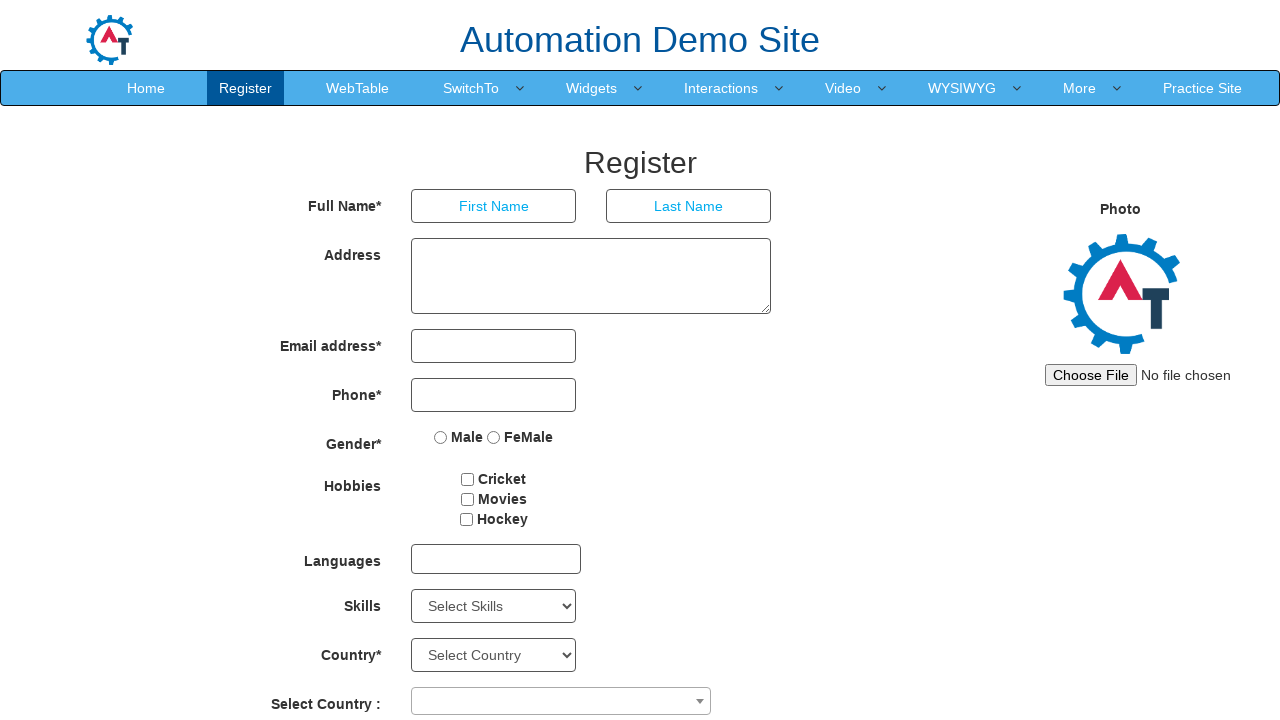

Filled phone number field with '4621348526' on xpath=//*[@type="tel"]
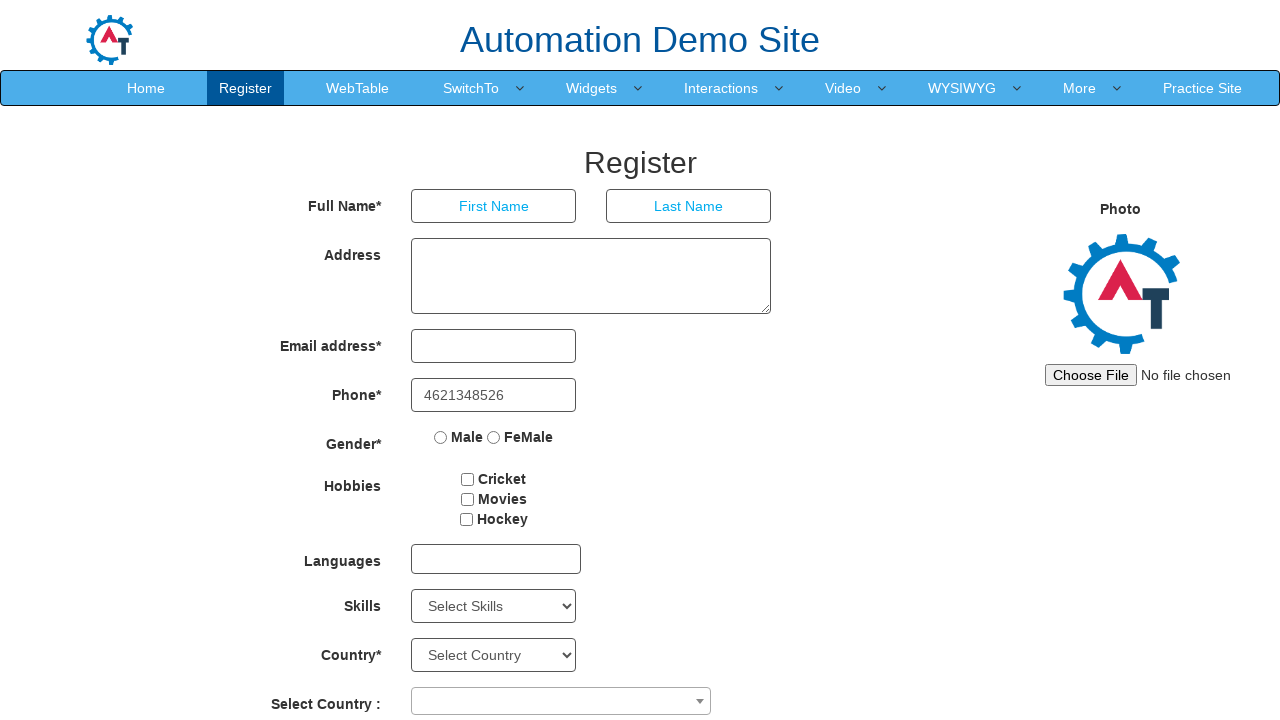

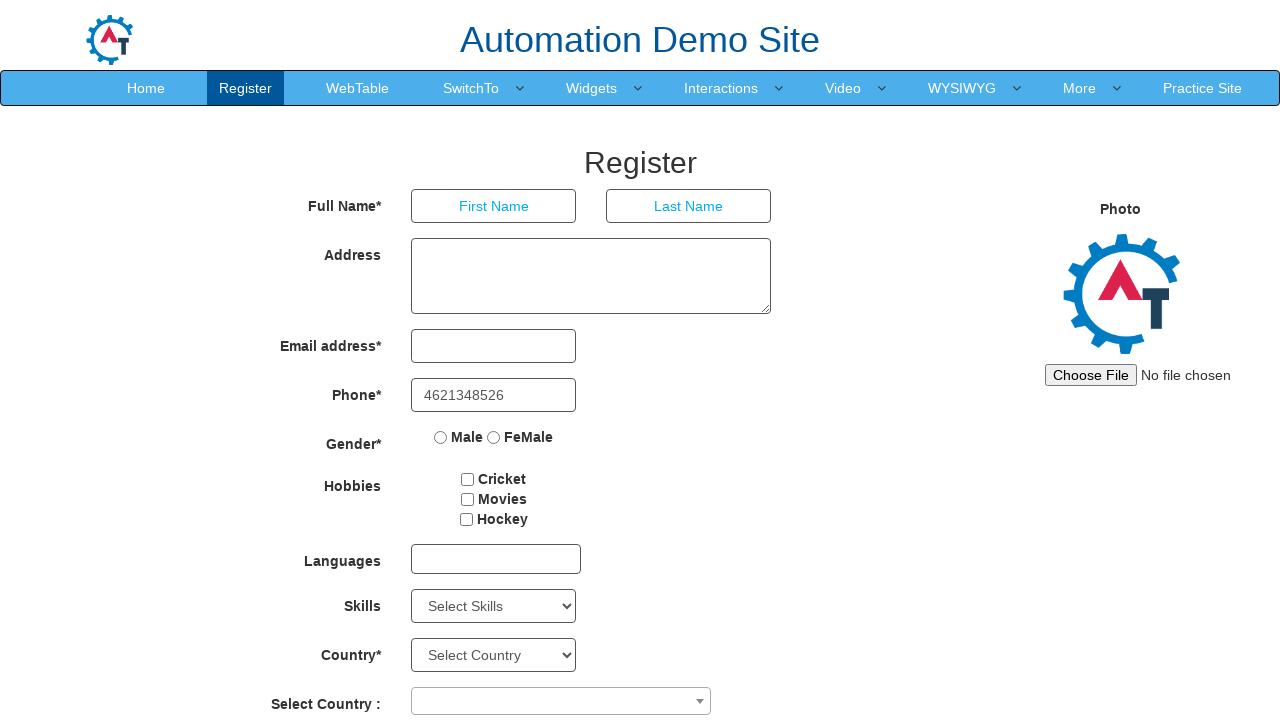